Tests checkbox and radio button interactions on an automation practice page by clicking checkbox option 1 twice (using different locators) and then clicking a radio button

Starting URL: https://rahulshettyacademy.com/AutomationPractice/

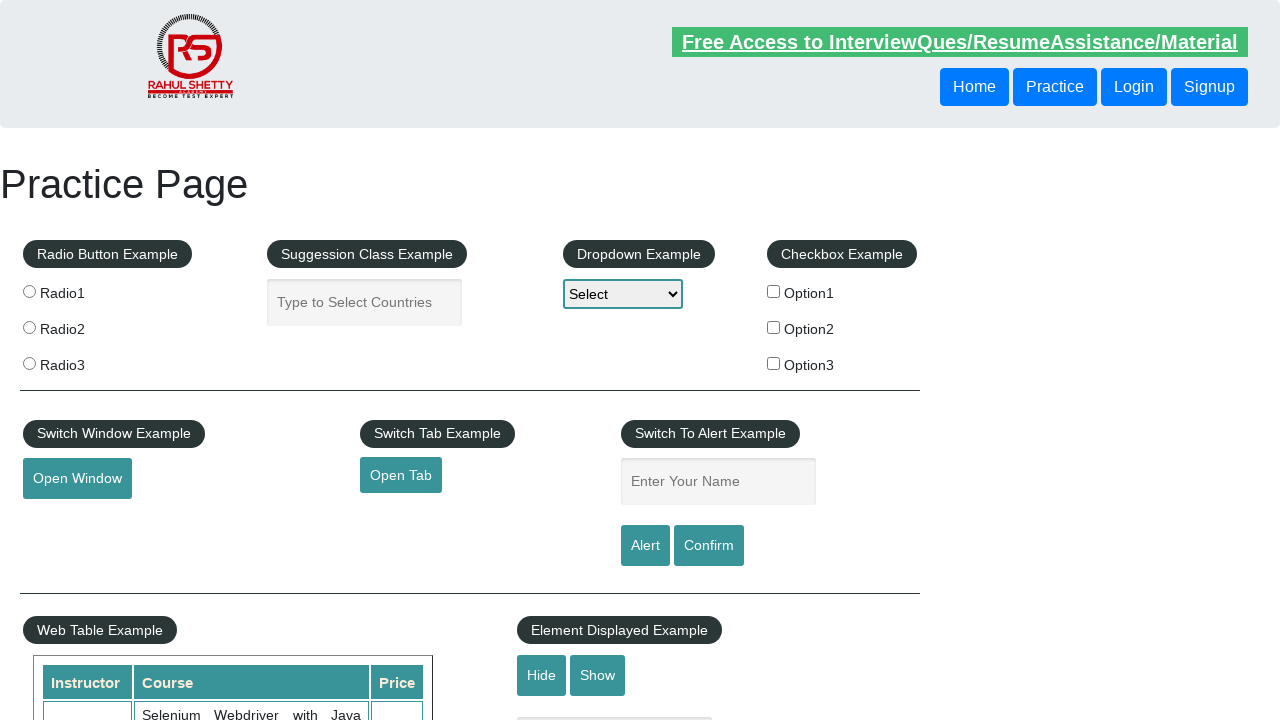

Retrieved h1 title text from page
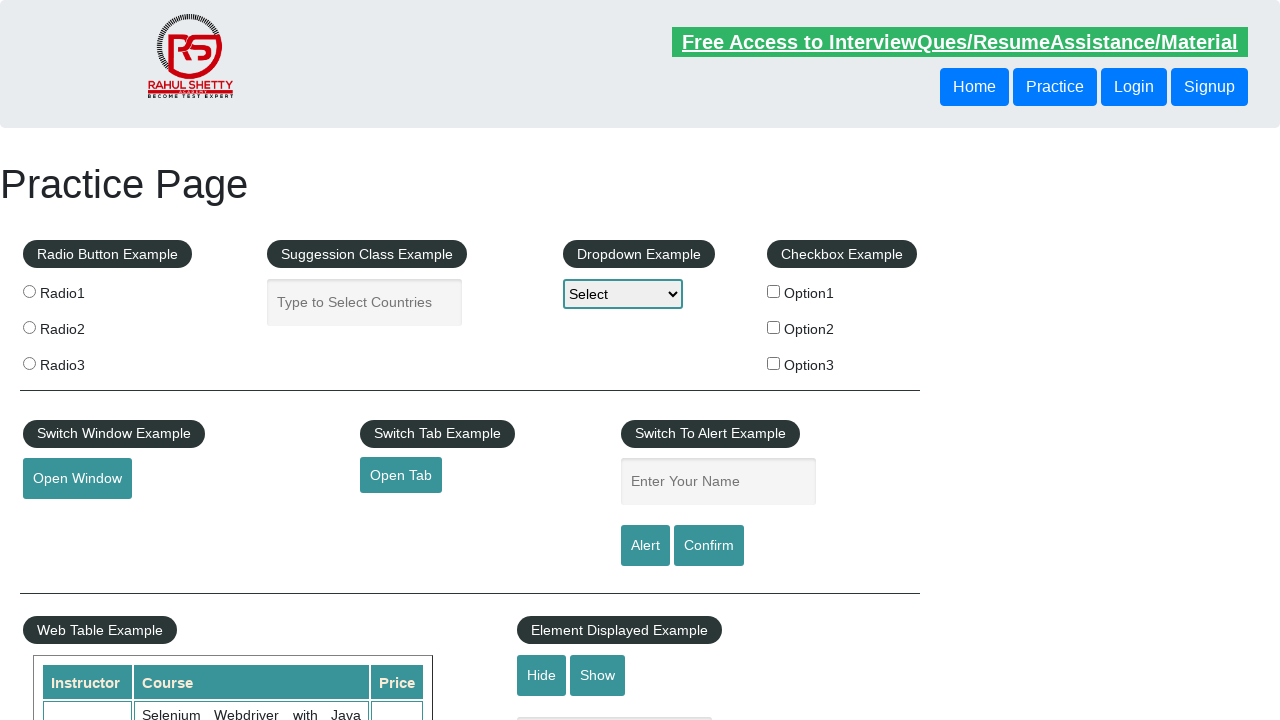

Printed title to console
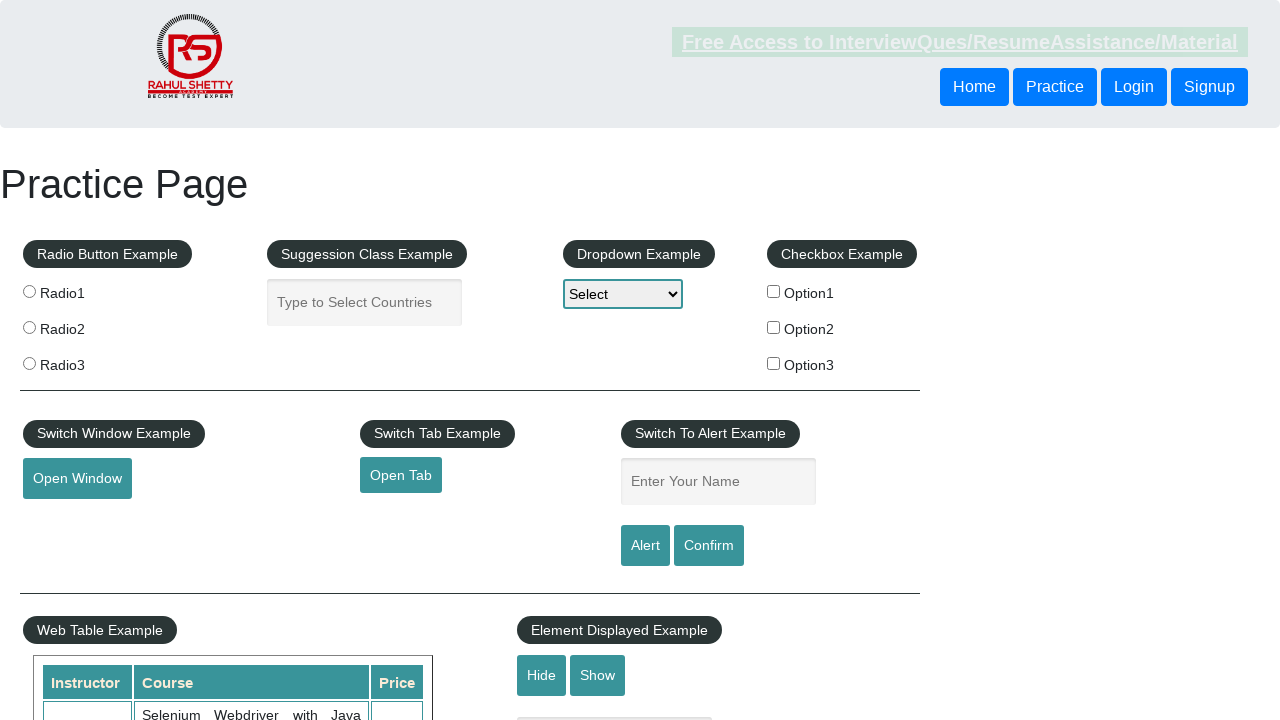

Clicked checkbox option 1 using ID selector at (774, 291) on #checkBoxOption1
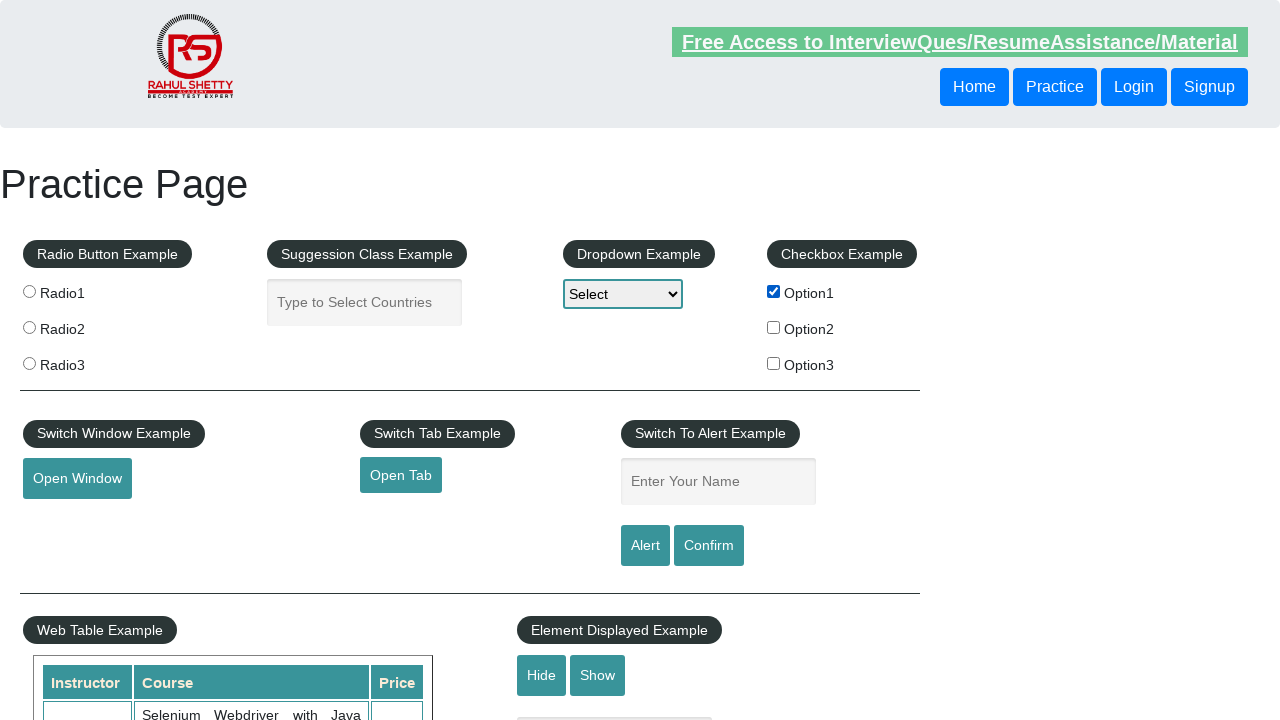

Clicked checkbox option 1 again using name selector to toggle it off at (774, 291) on input[name='checkBoxOption1']
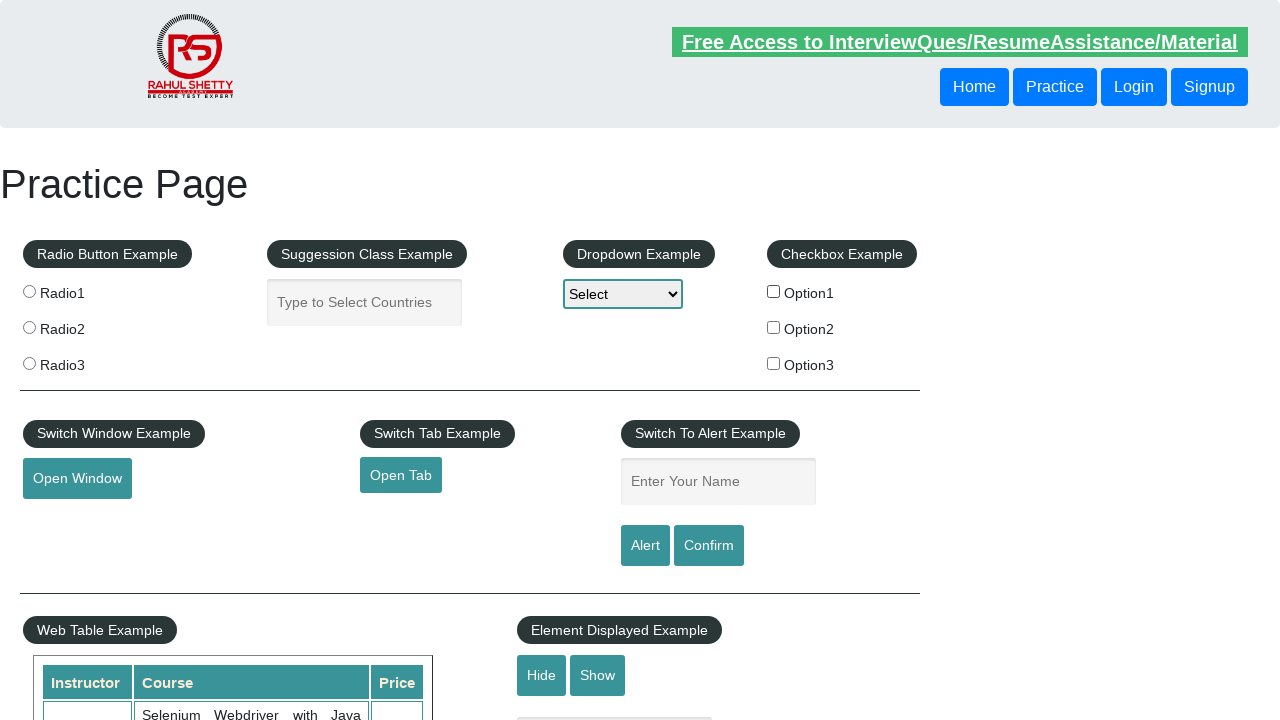

Clicked the first radio button using class selector at (29, 291) on .radioButton
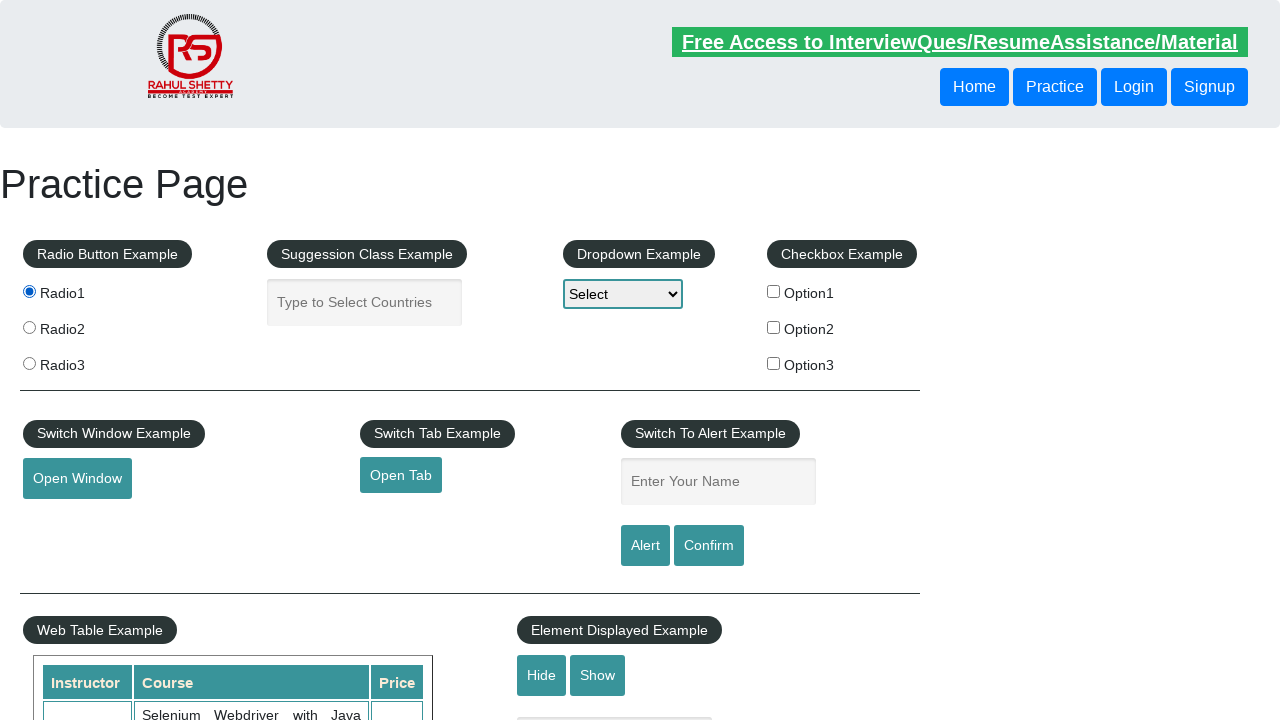

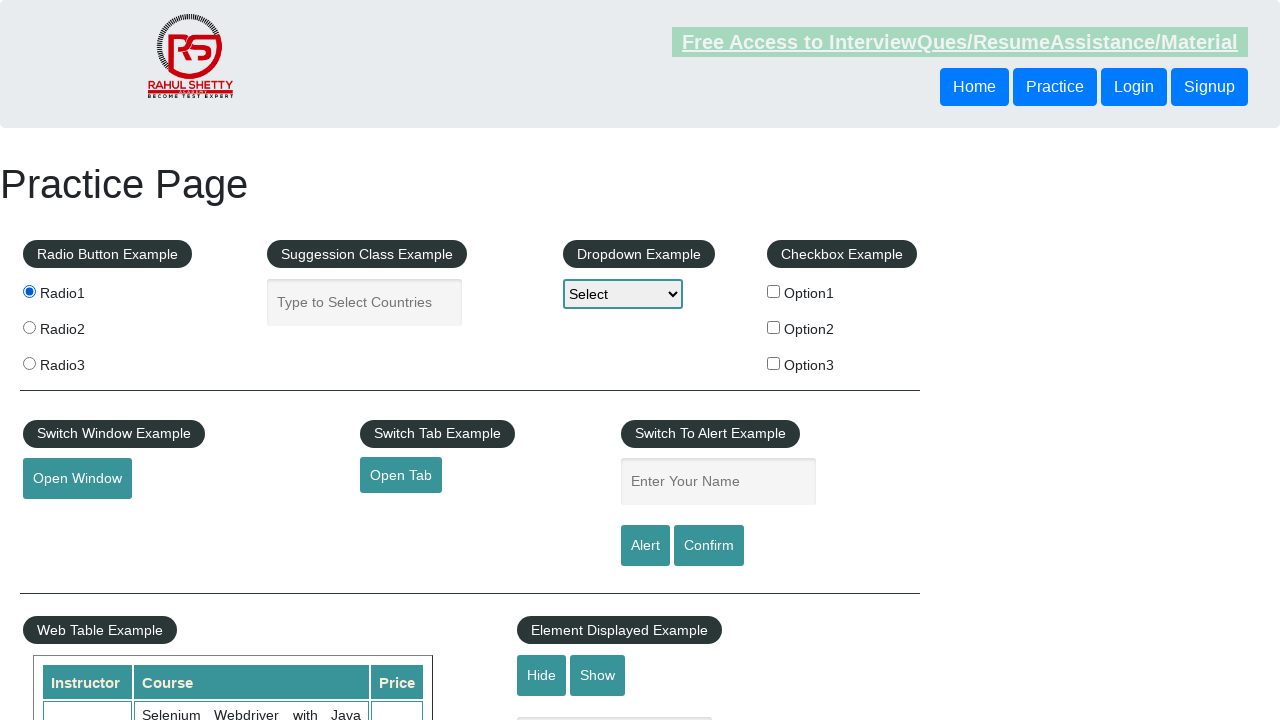